Navigates to the OrangeHRM demo site and waits for the page to load. This is a minimal test that only verifies the page is accessible.

Starting URL: https://opensource-demo.orangehrmlive.com/

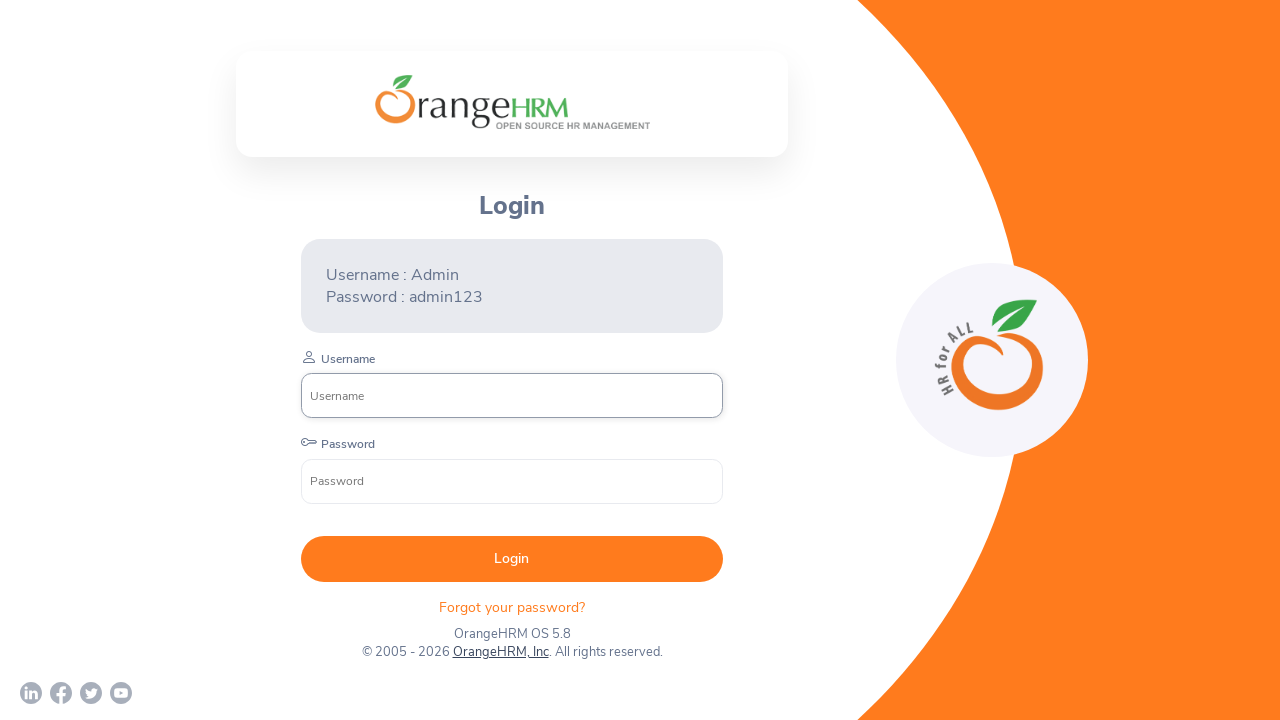

Navigated to OrangeHRM demo site
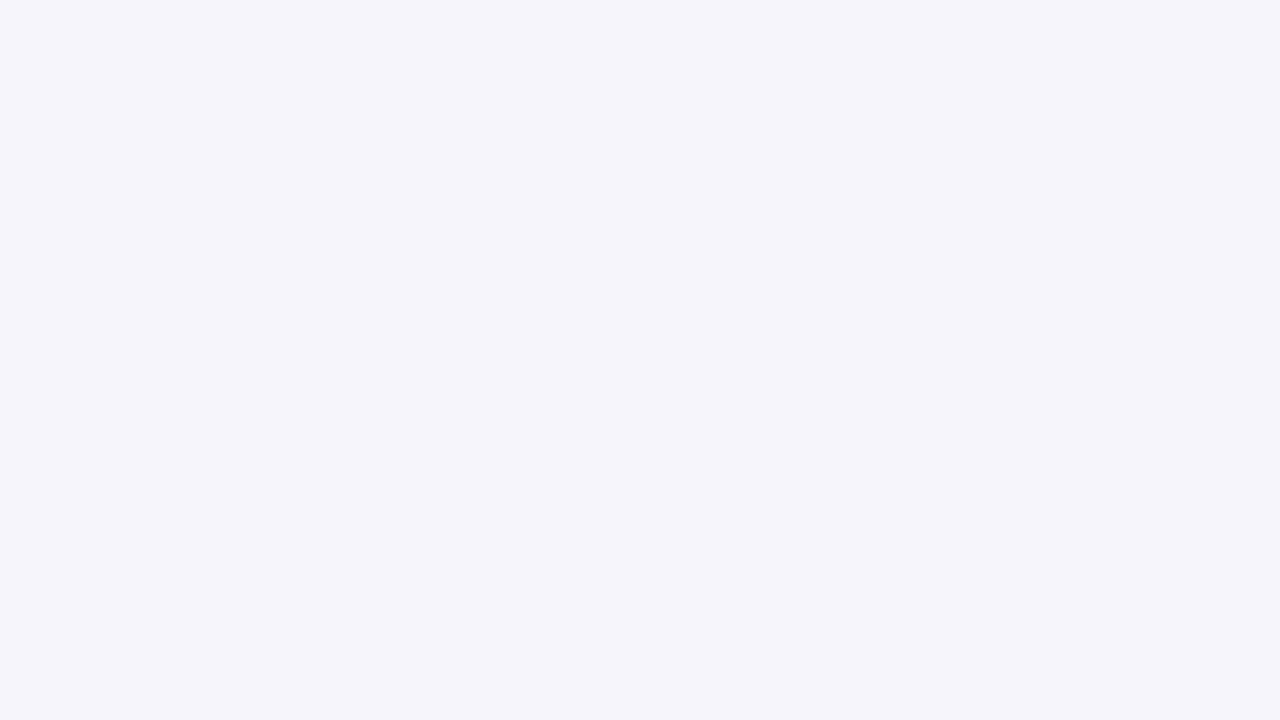

Login form loaded and username input field is visible
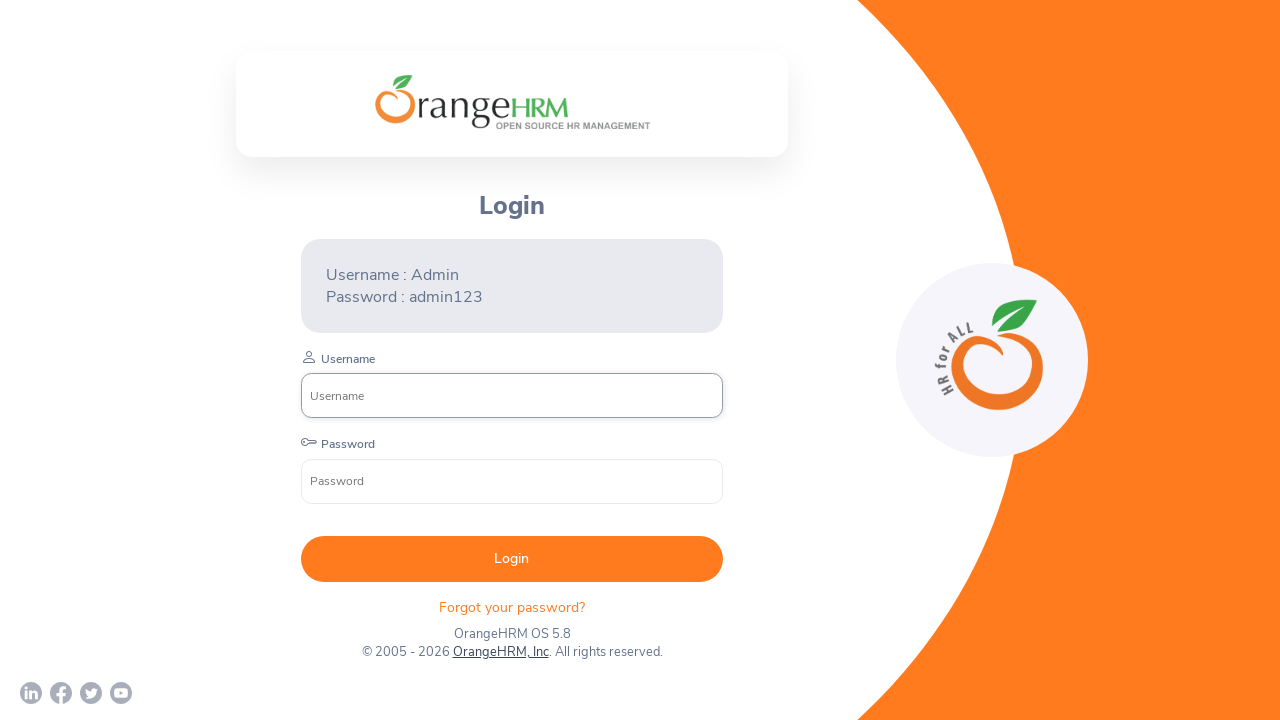

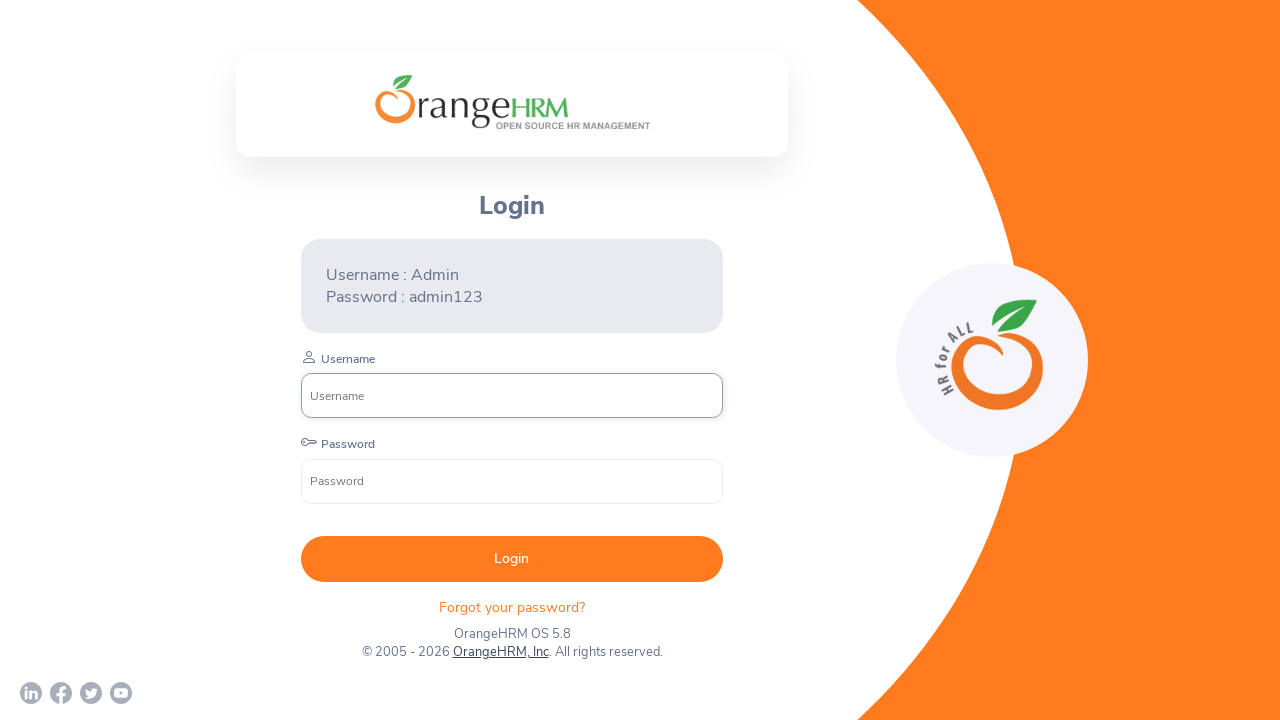